Tests clicking on the "Already on Sale" banner to view product details

Starting URL: http://intershop5.skillbox.ru/

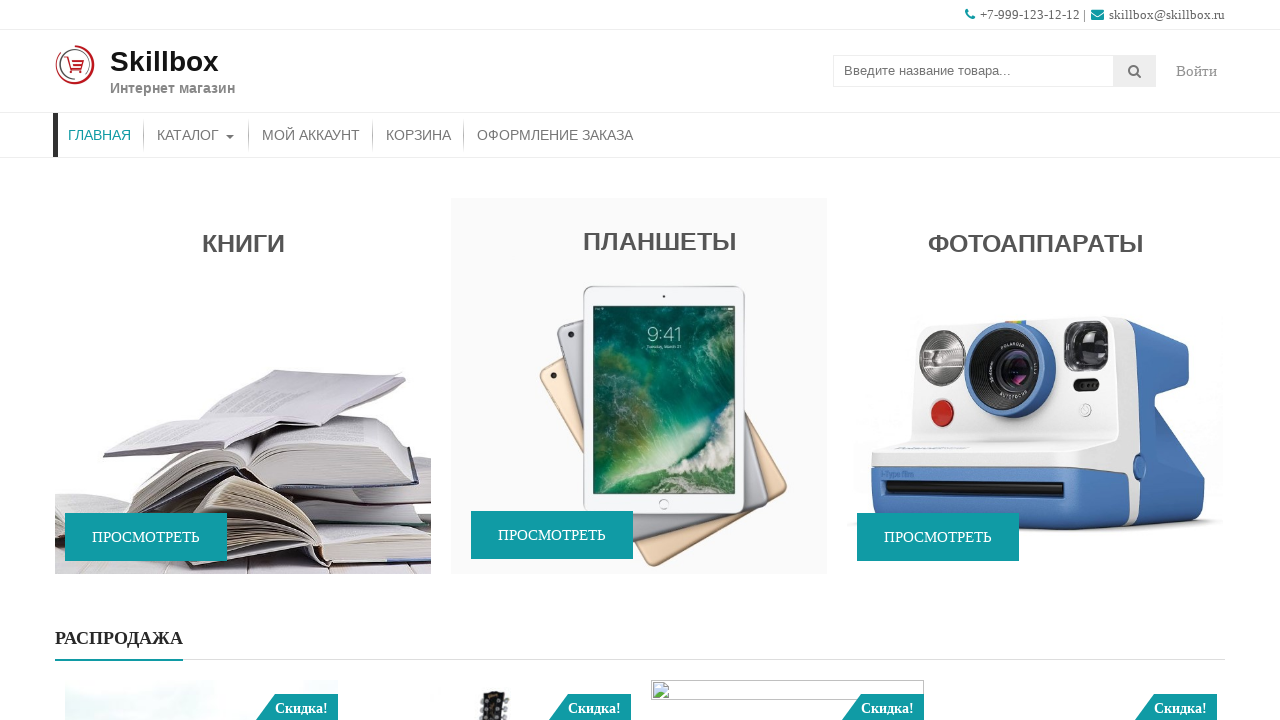

Hovered over the 'Already on Sale' banner at (640, 360) on (//div[@class='promo-image'])[4]
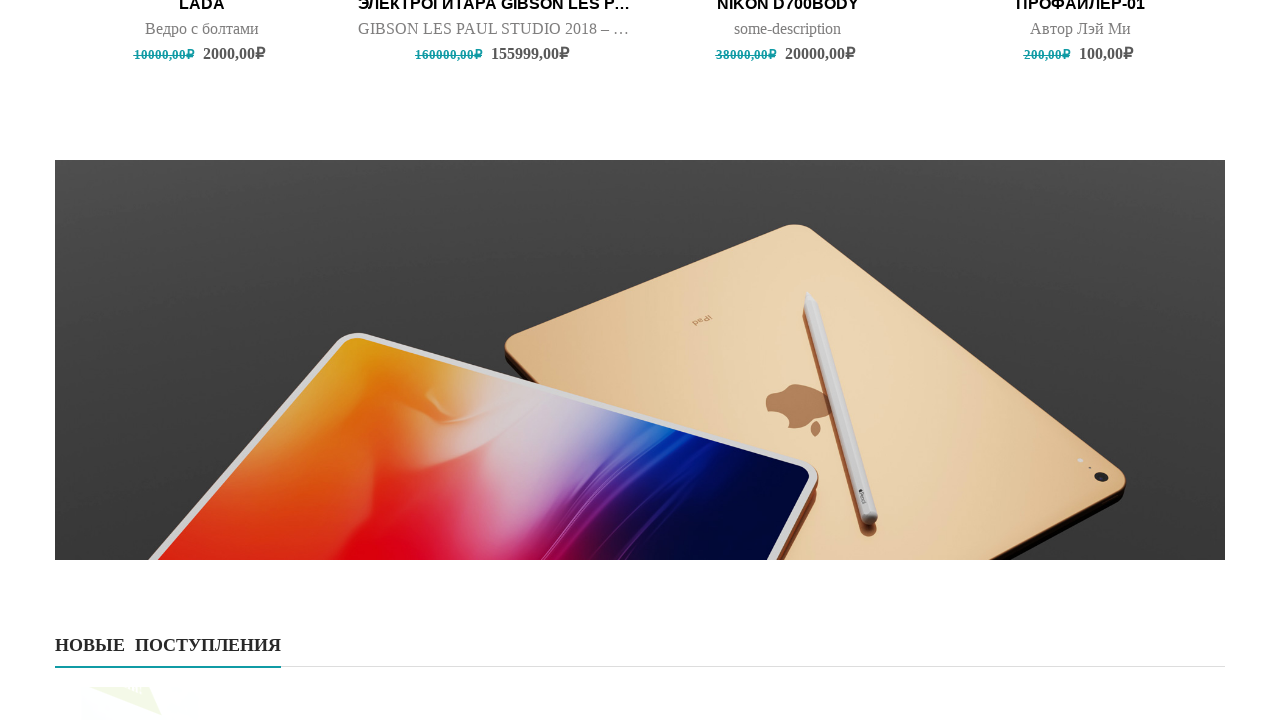

Banner caption element loaded
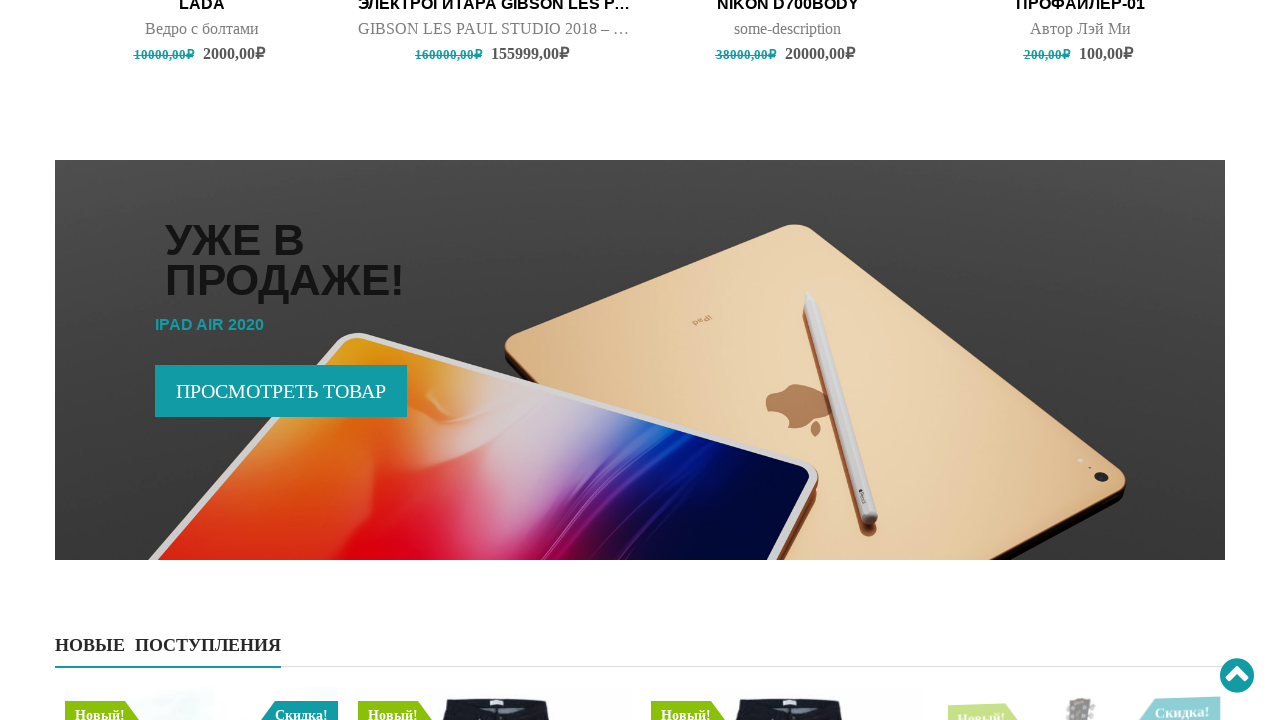

Clicked on the 'Already on Sale' banner at (640, 360) on (//div[@class='promo-image'])[4]
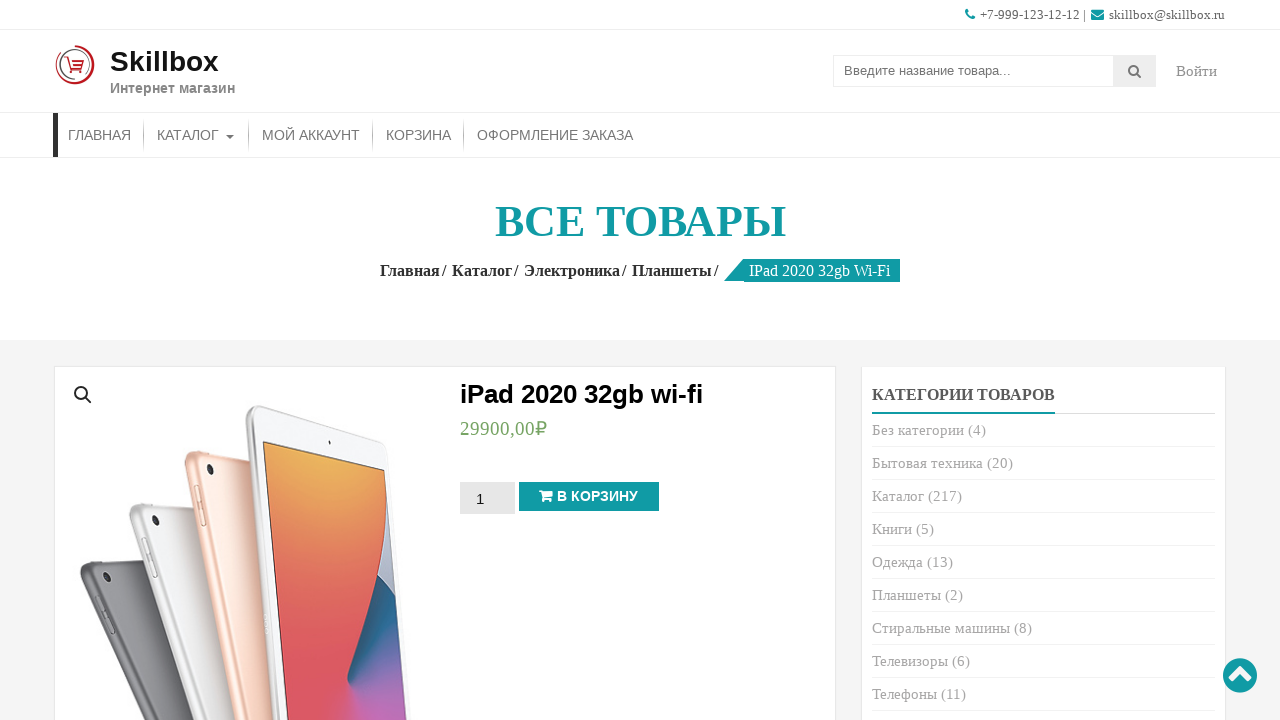

Product details page loaded with product title visible
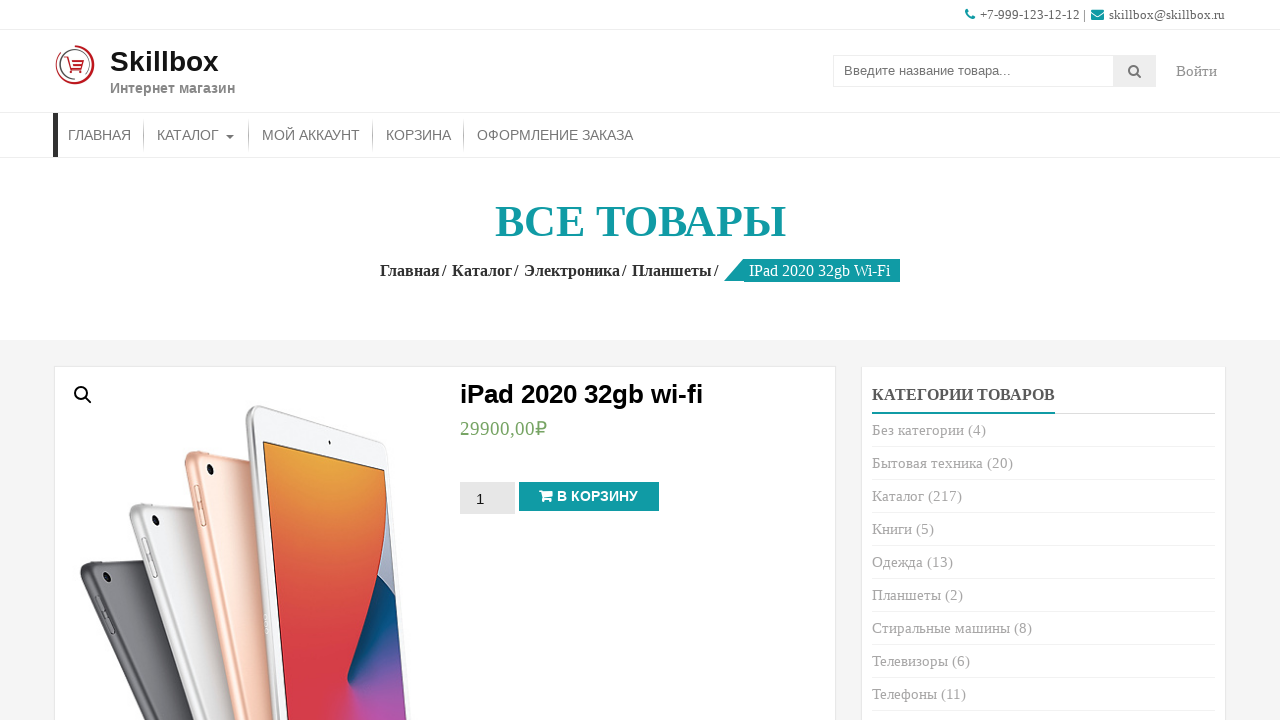

Clicked on Home breadcrumb link to navigate back at (414, 270) on xpath=//div[@class='woocommerce-breadcrumb accesspress-breadcrumb']//a[1]
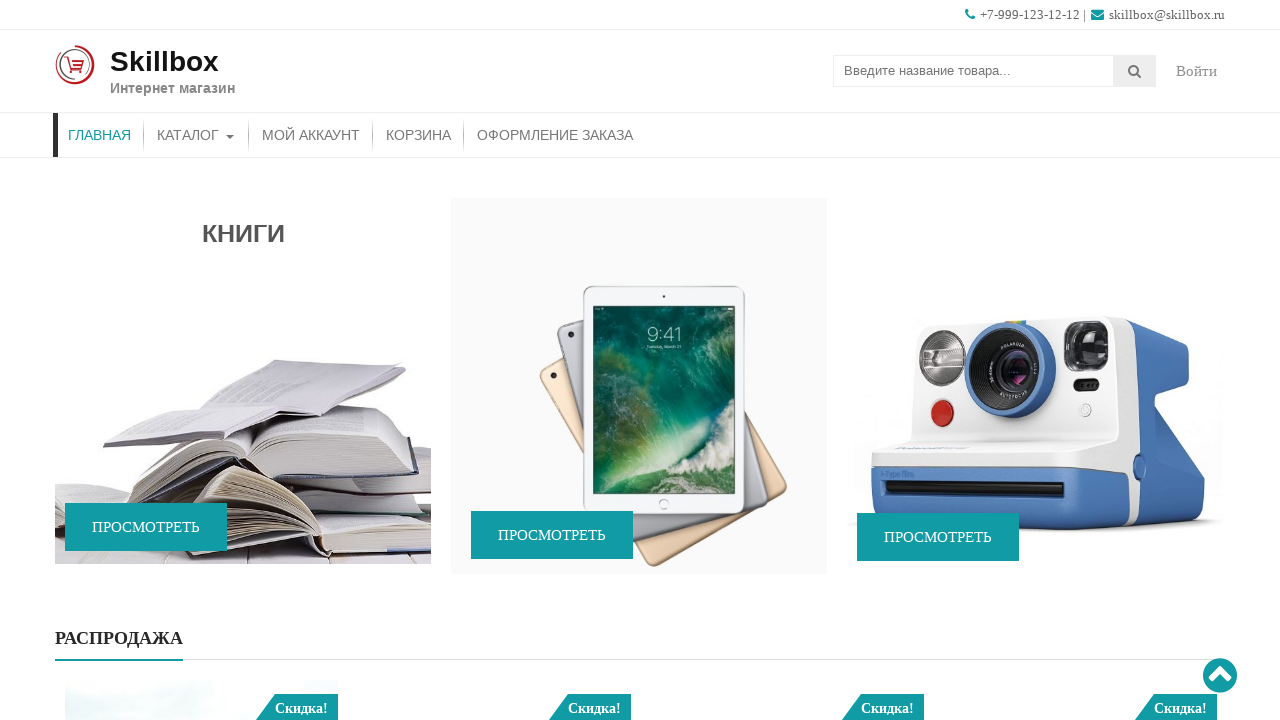

Successfully returned to homepage
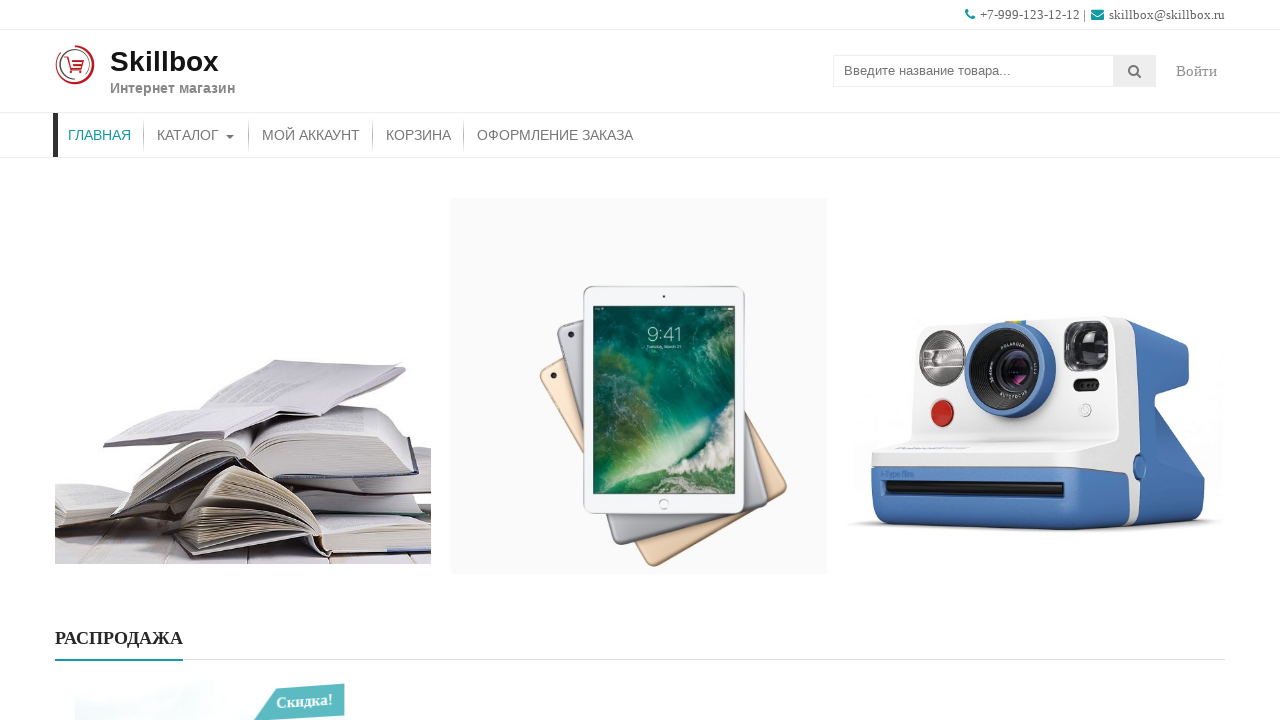

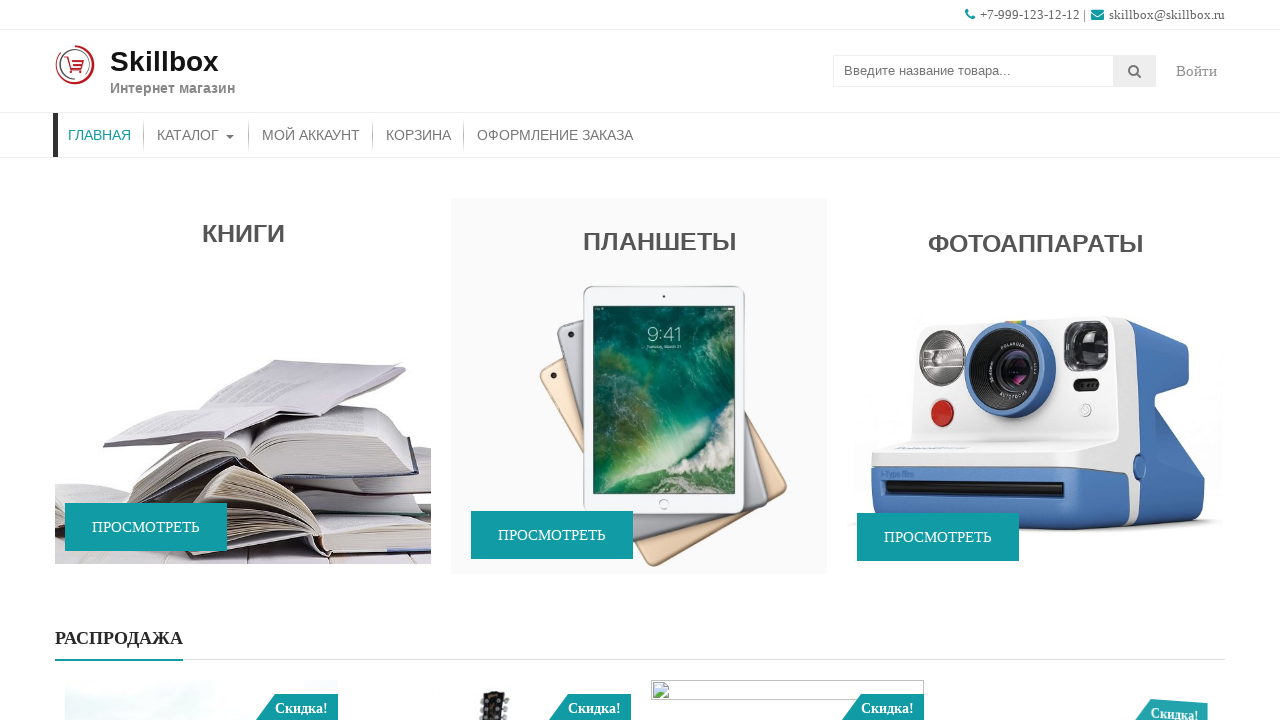